Tests JavaScript prompt popup by entering text into the prompt, accepting it, and verifying the entered text is displayed

Starting URL: https://the-internet.herokuapp.com/javascript_alerts

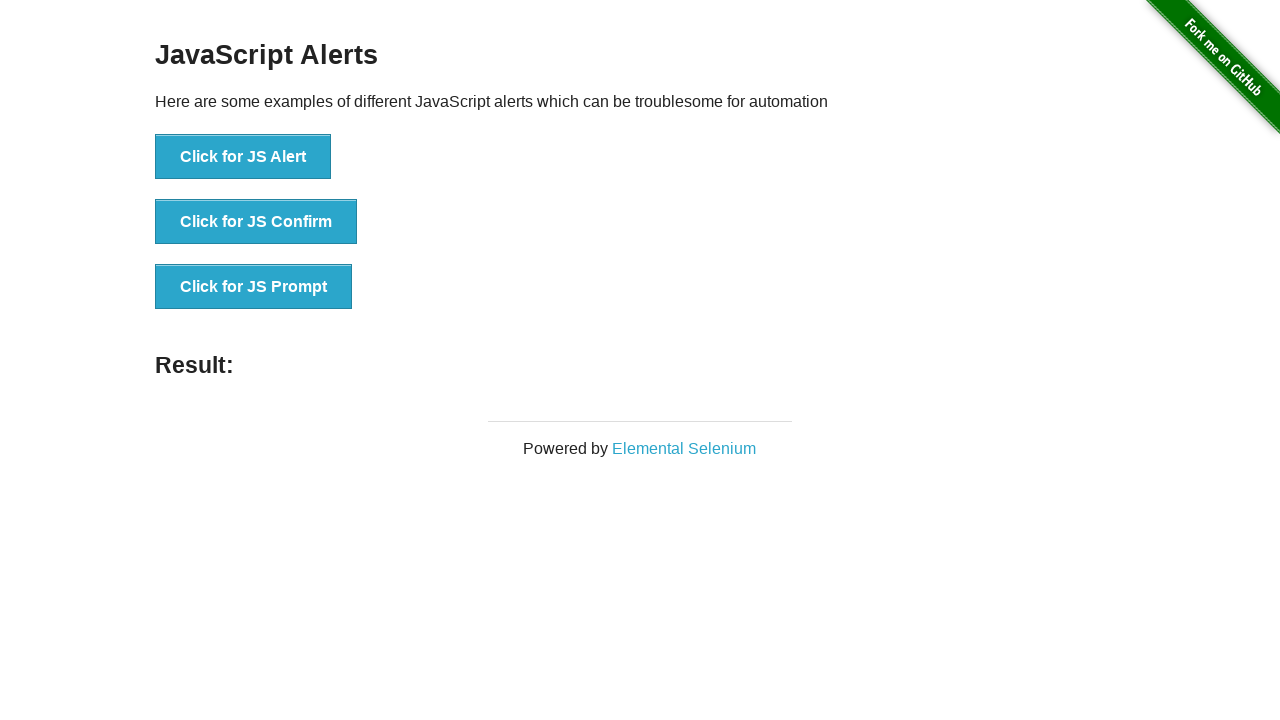

Set up dialog handler to accept prompt with text 'Selenium'
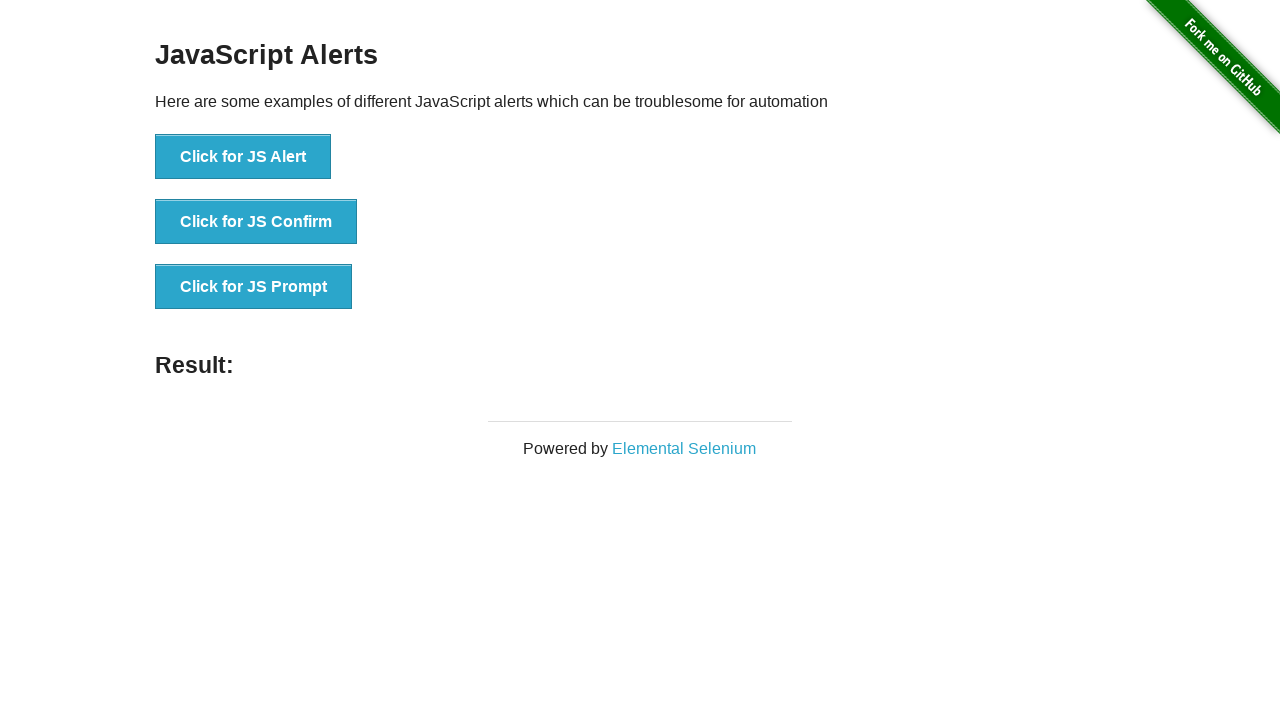

Clicked button to trigger JavaScript prompt at (254, 287) on xpath=//button[text()='Click for JS Prompt']
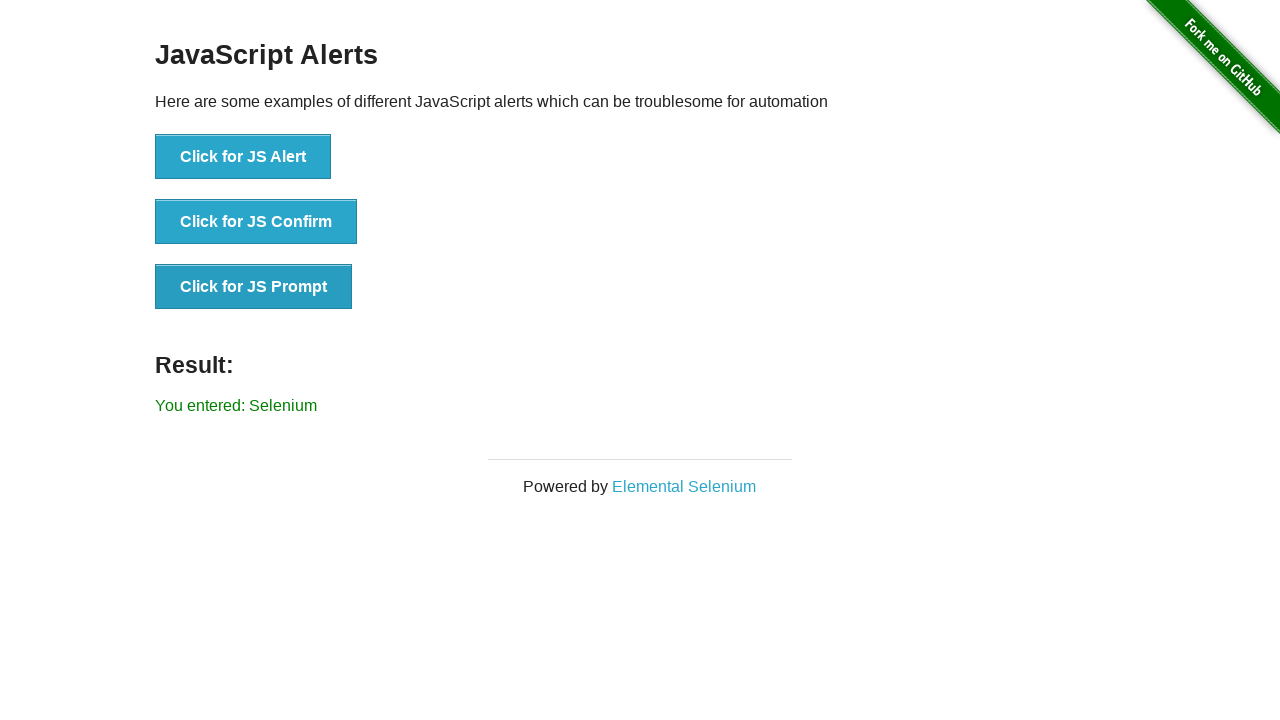

Waited for result message to appear
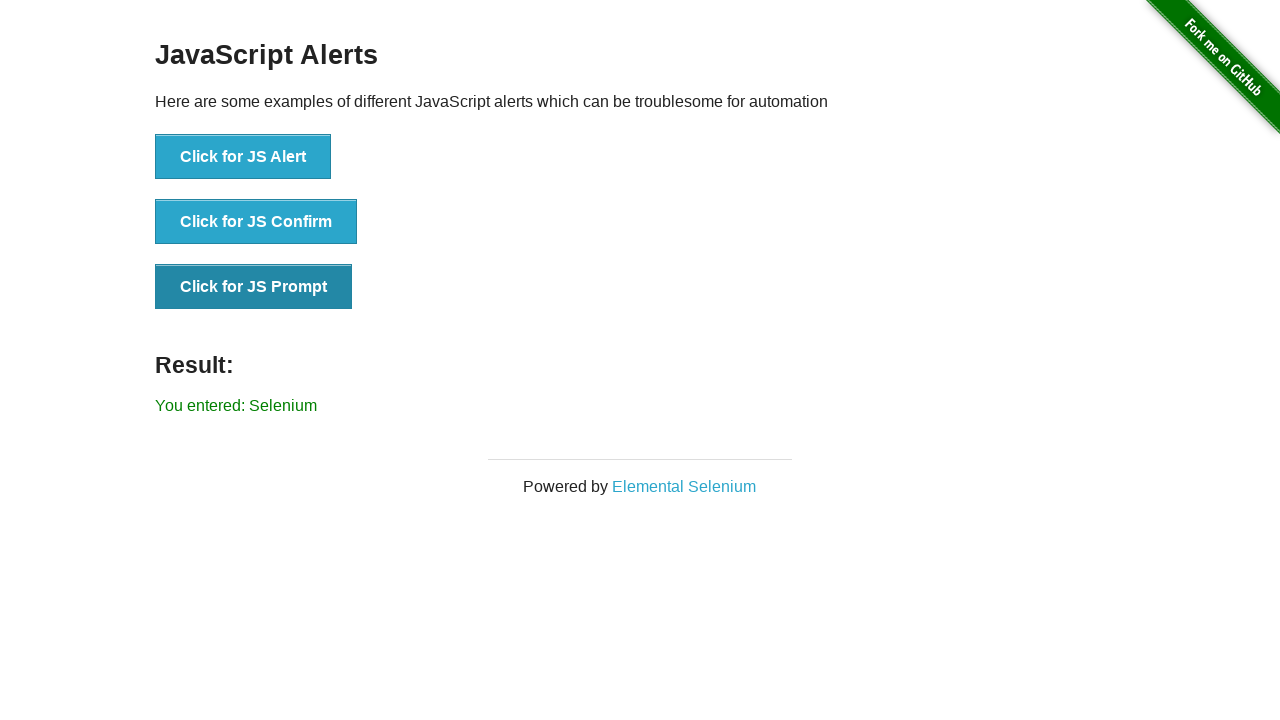

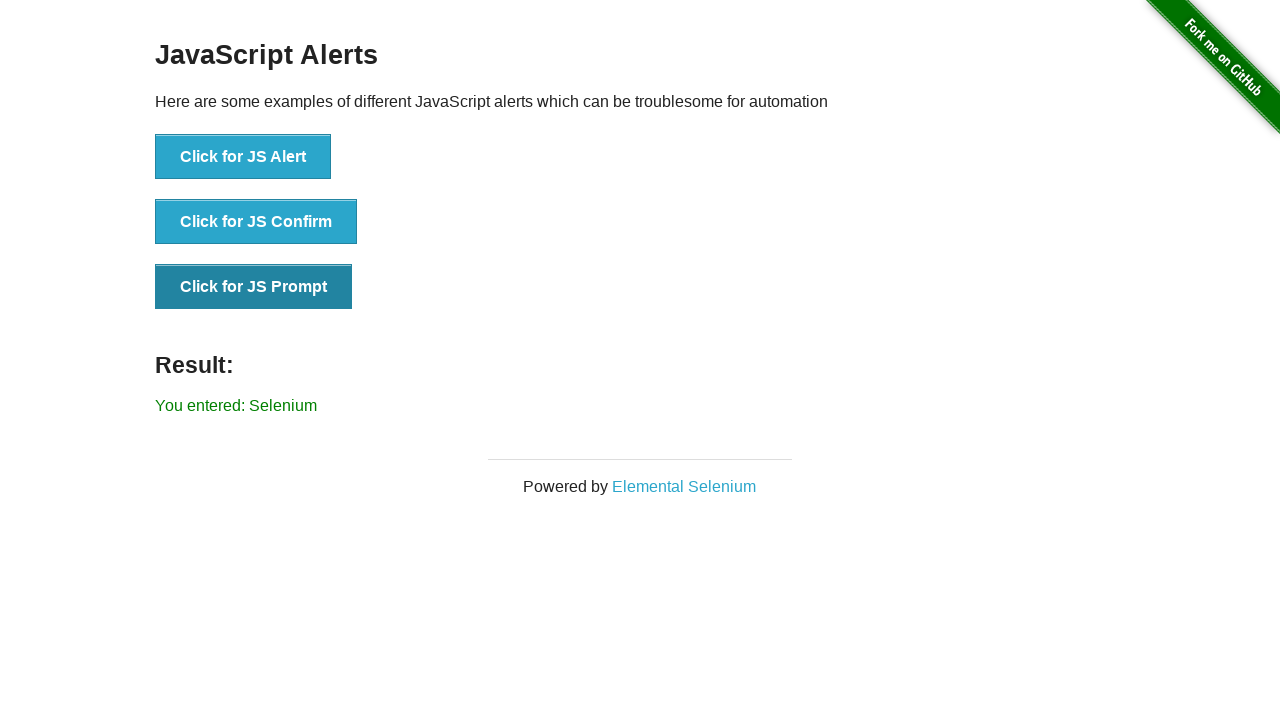